Tests frame handling on DemoQA site by navigating to the Frames section and verifying text content within two different frames

Starting URL: https://demoqa.com/

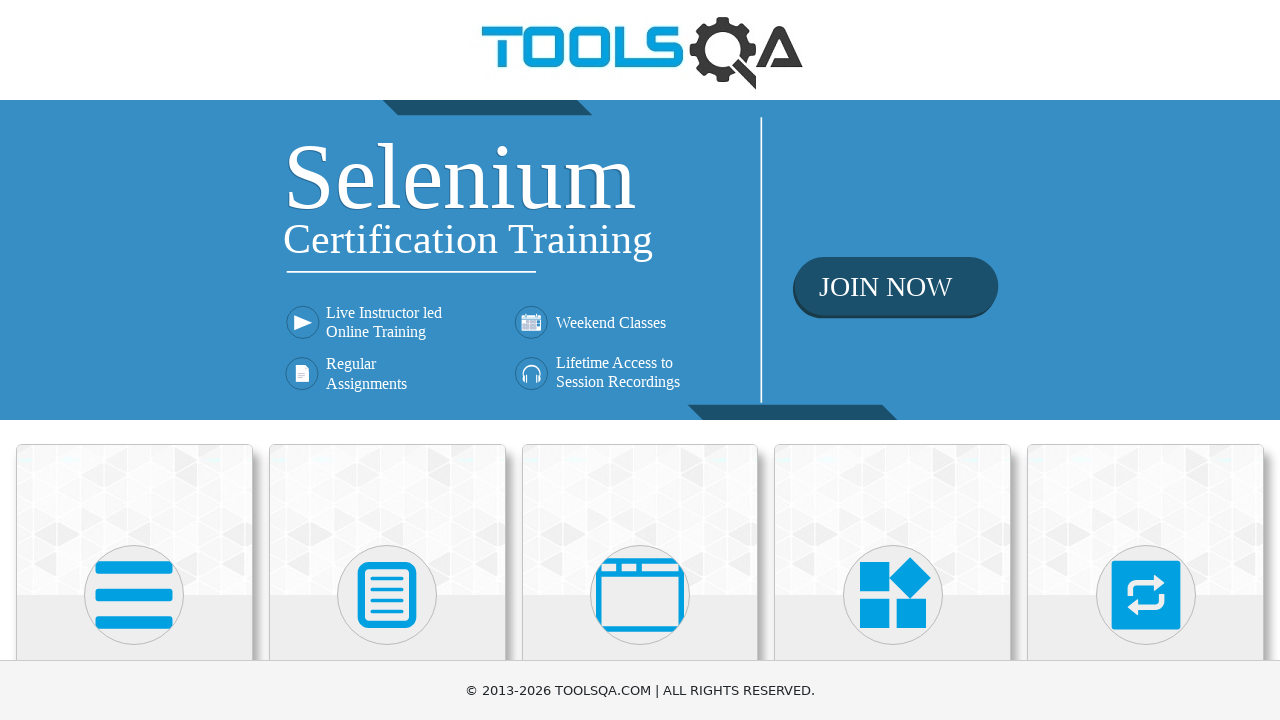

Clicked on 'Alerts, Frame & Windows' section at (640, 360) on xpath=//h5[text()='Alerts, Frame & Windows']
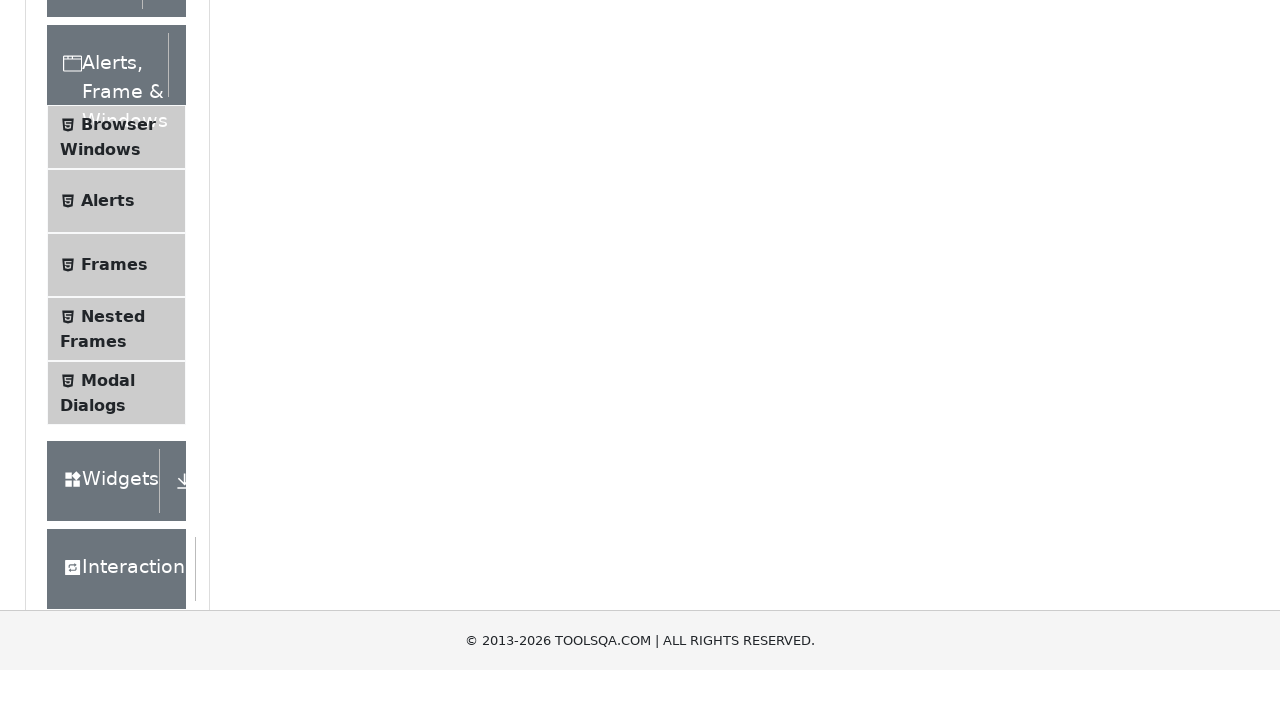

Clicked on 'Frames' tab at (114, 565) on xpath=//span[text()='Frames']
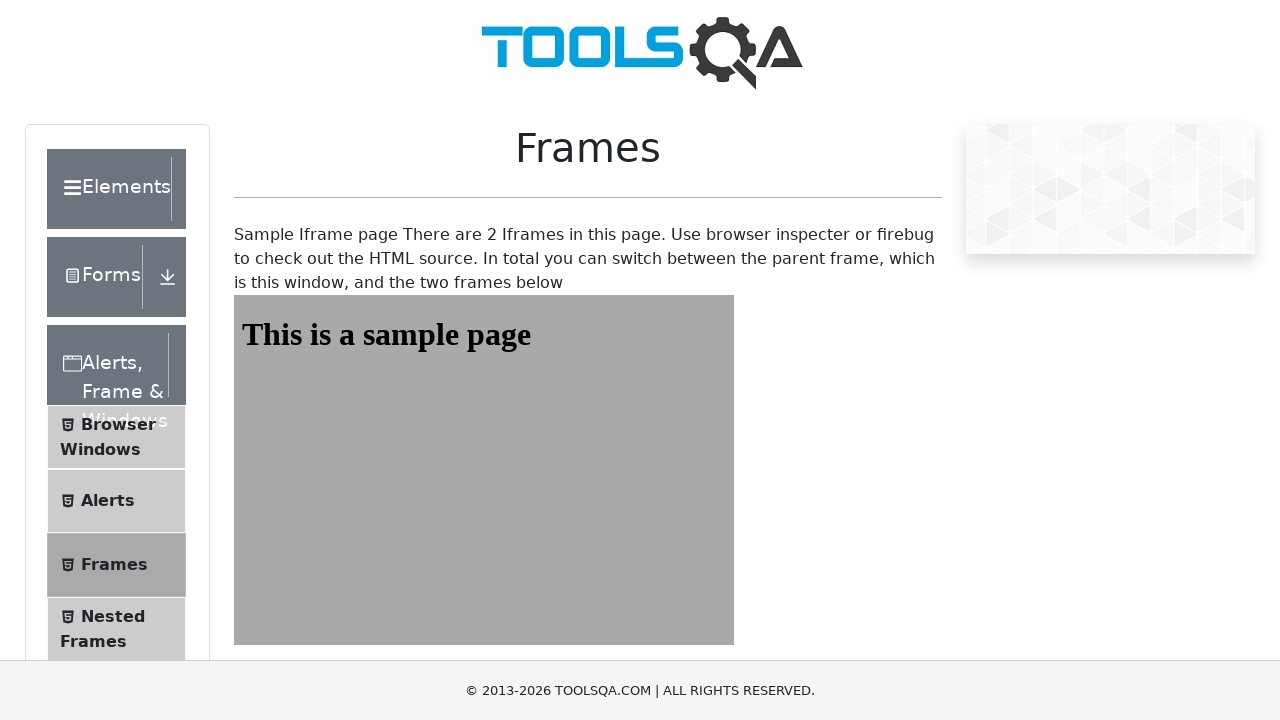

Located first frame (#frame1)
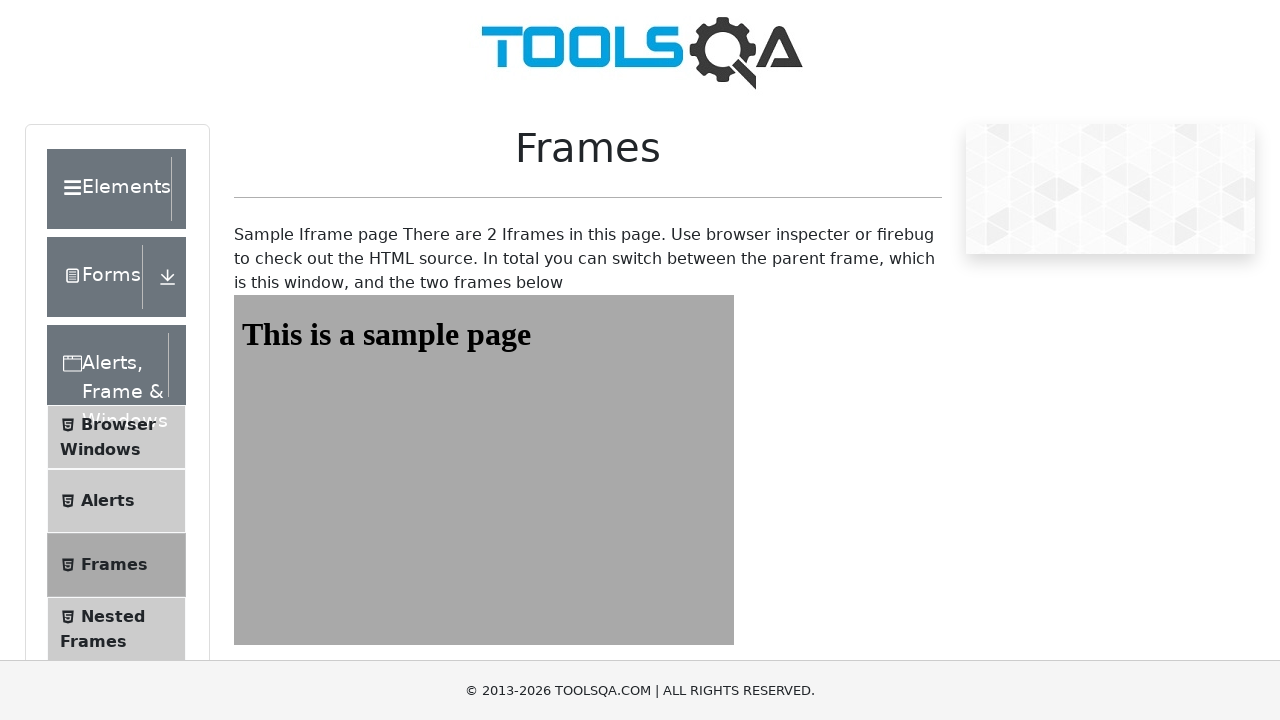

Located heading element in first frame
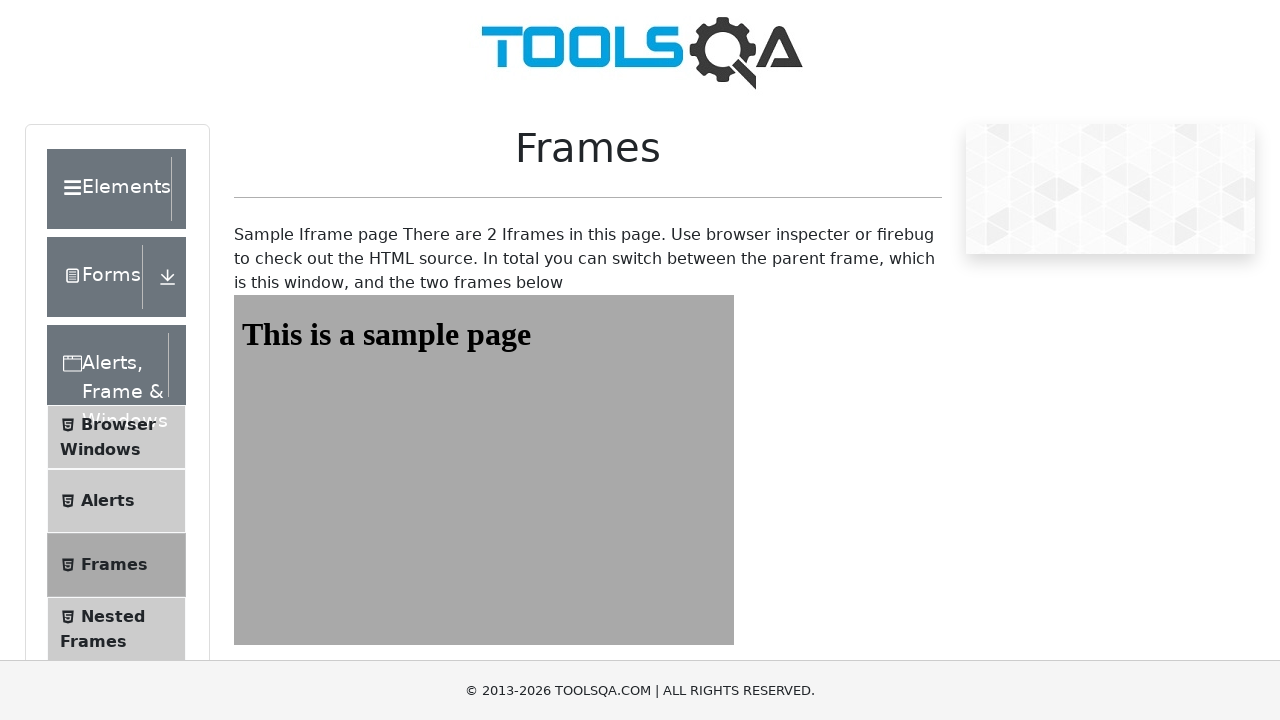

Verified text content in Frame 1 is 'This is a sample page'
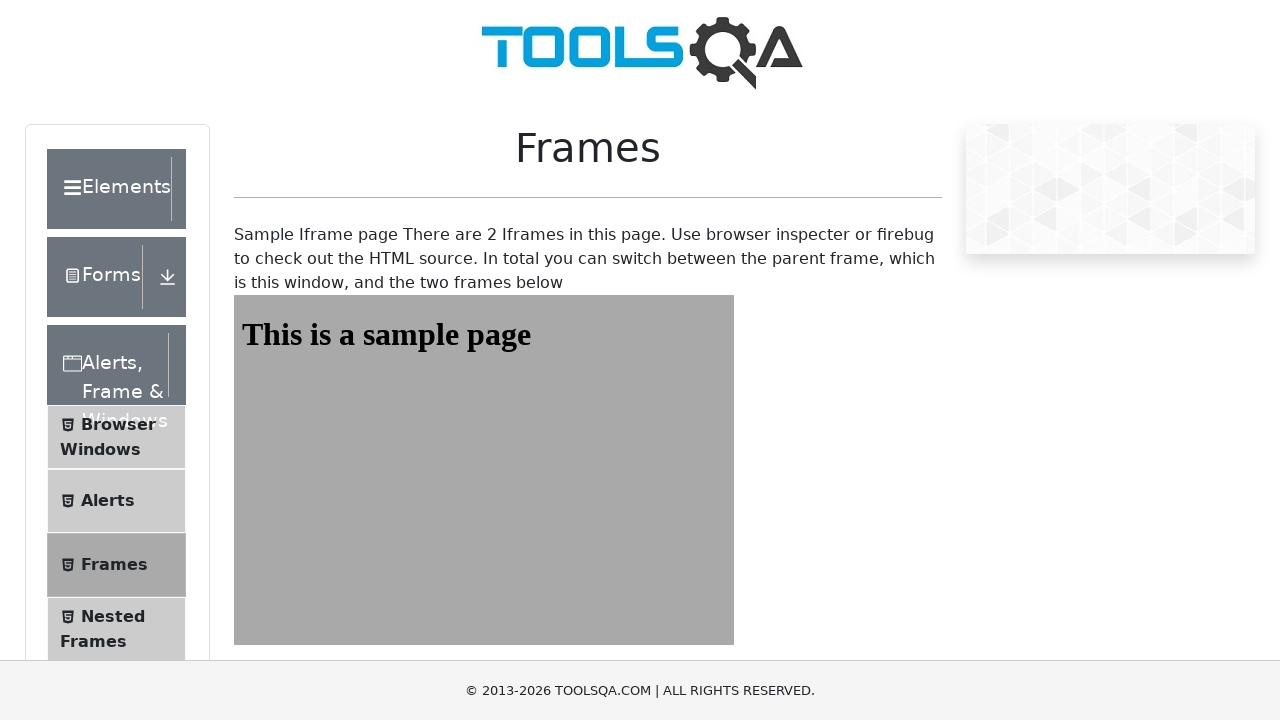

Located second frame (#frame2)
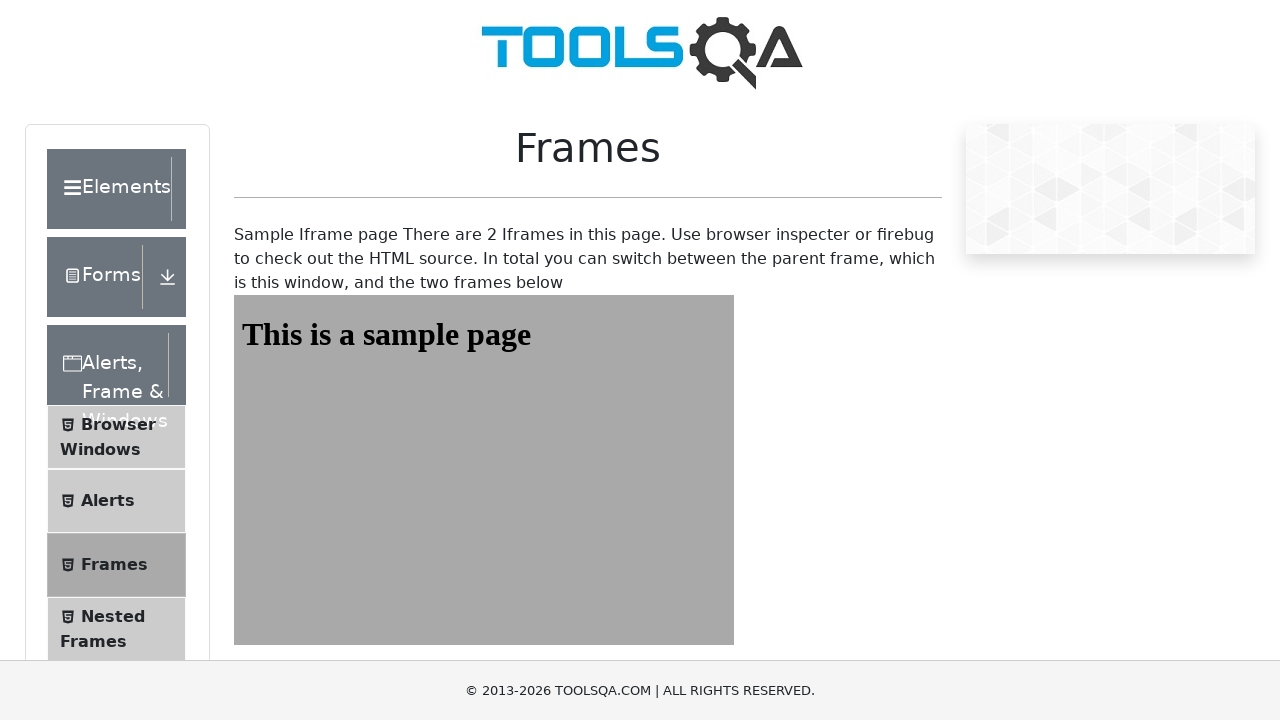

Located heading element in second frame
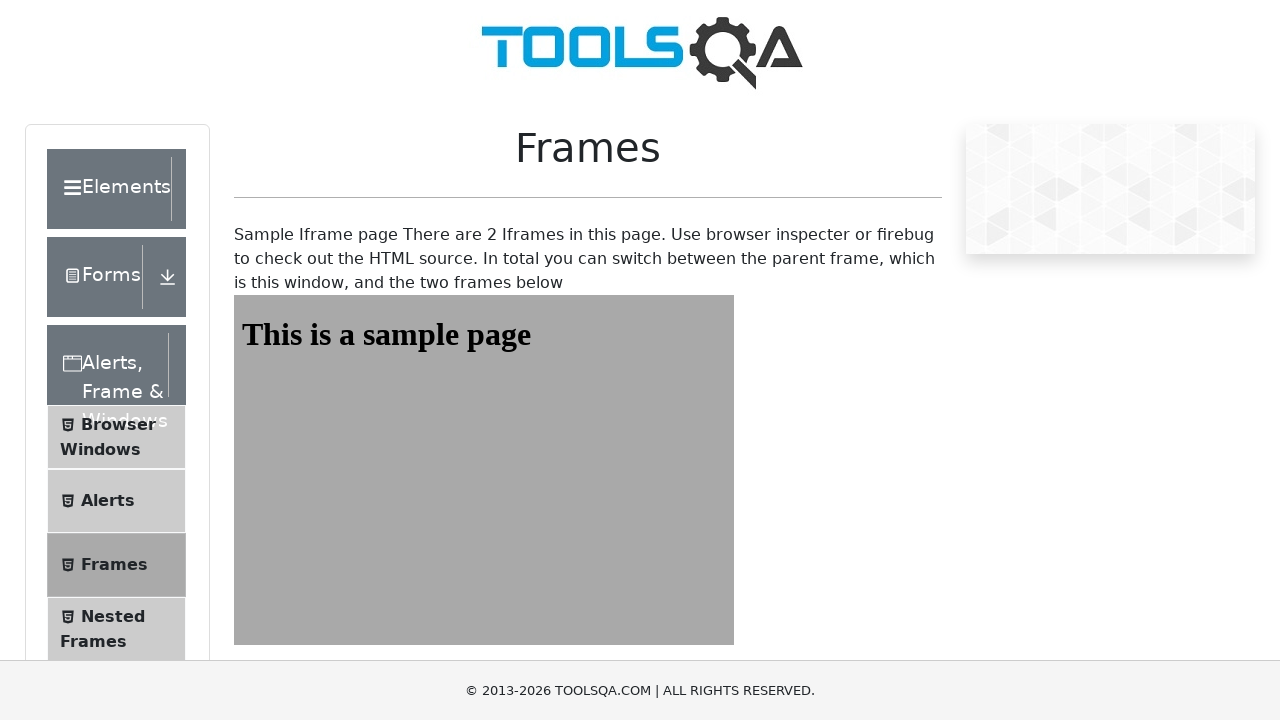

Verified text content in Frame 2 is 'This is a sample page'
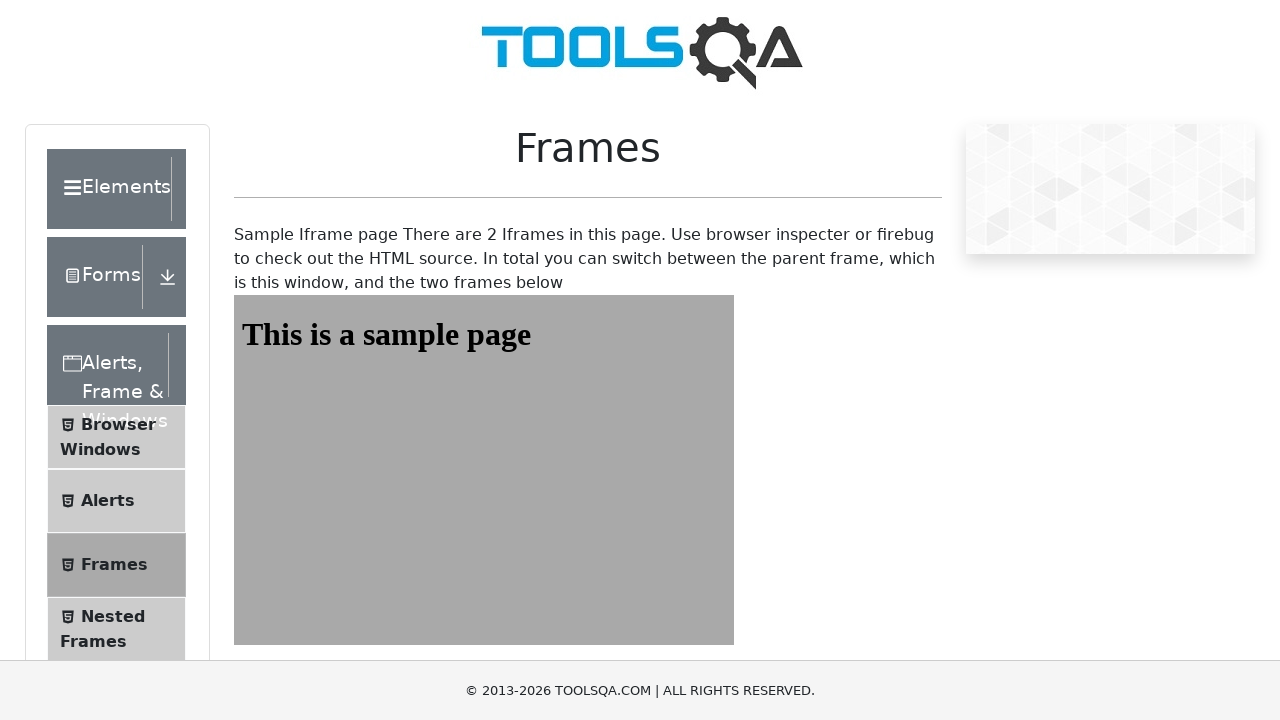

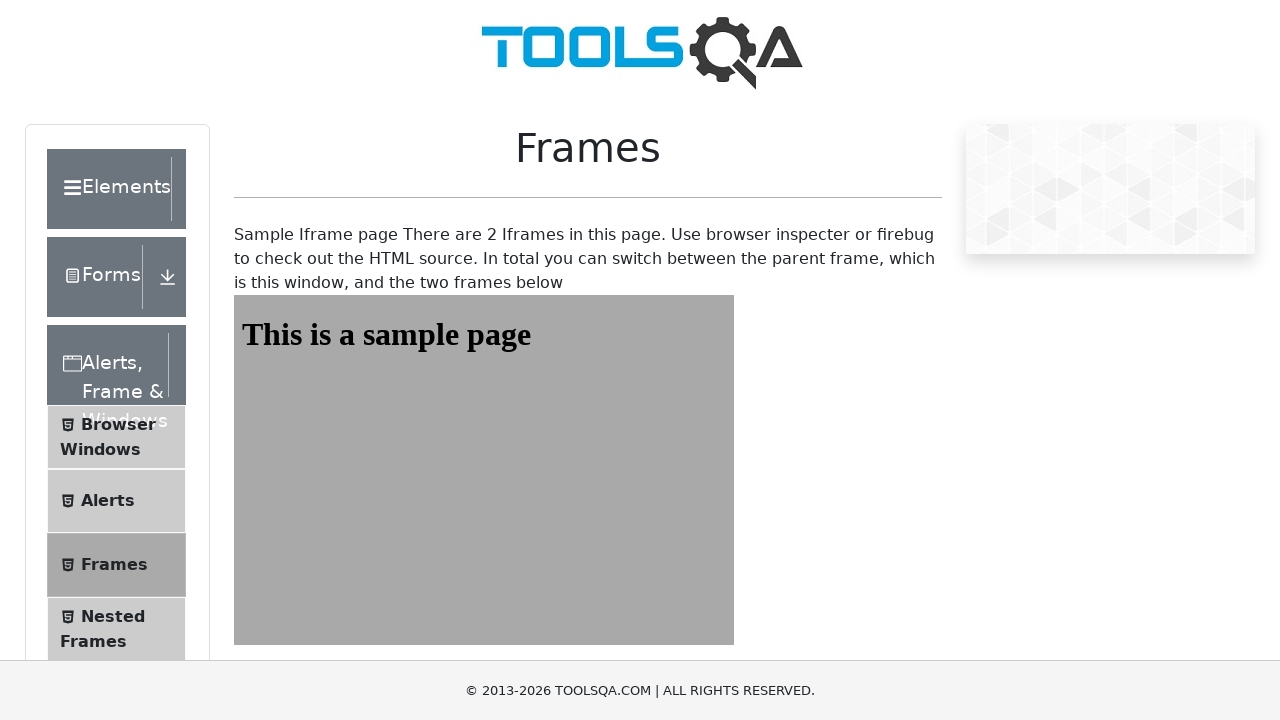